Tests the clickability of the "Data Analytics" (Аналитика данных) button/link on the SkillFactory homepage by navigating to the site and clicking on the course link.

Starting URL: https://skillfactory.ru

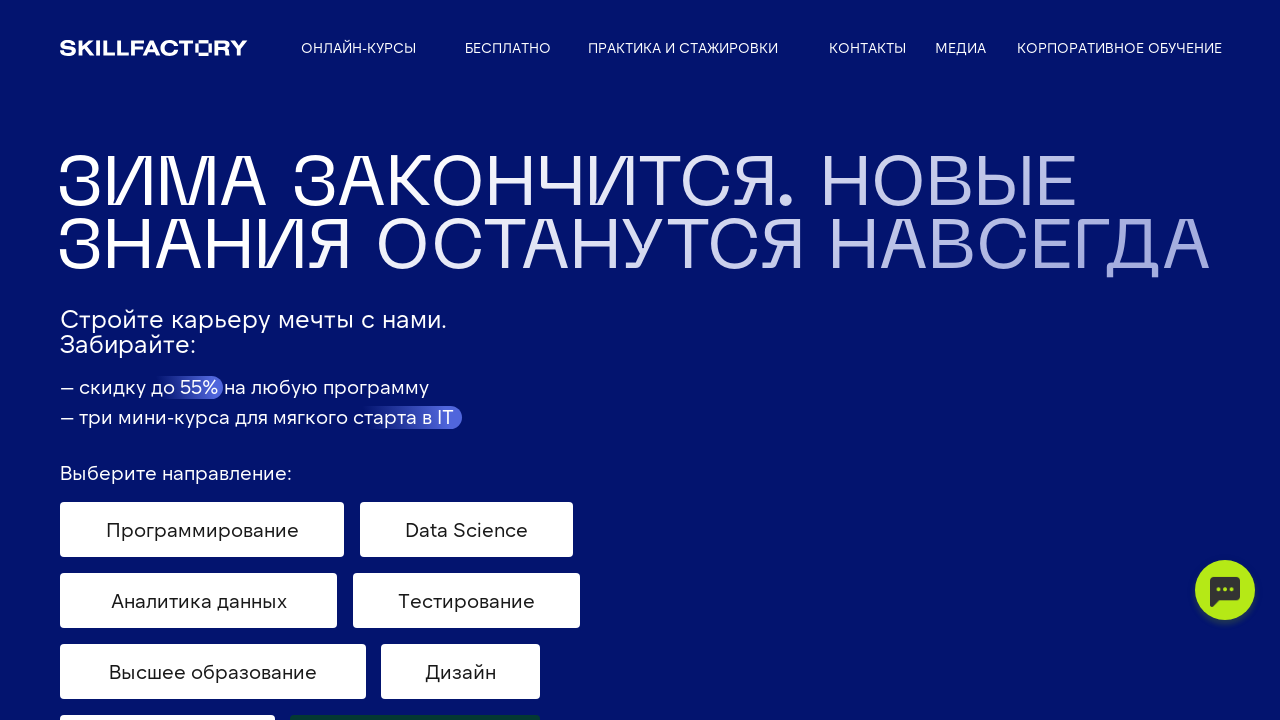

Waited for page DOM to be content-loaded
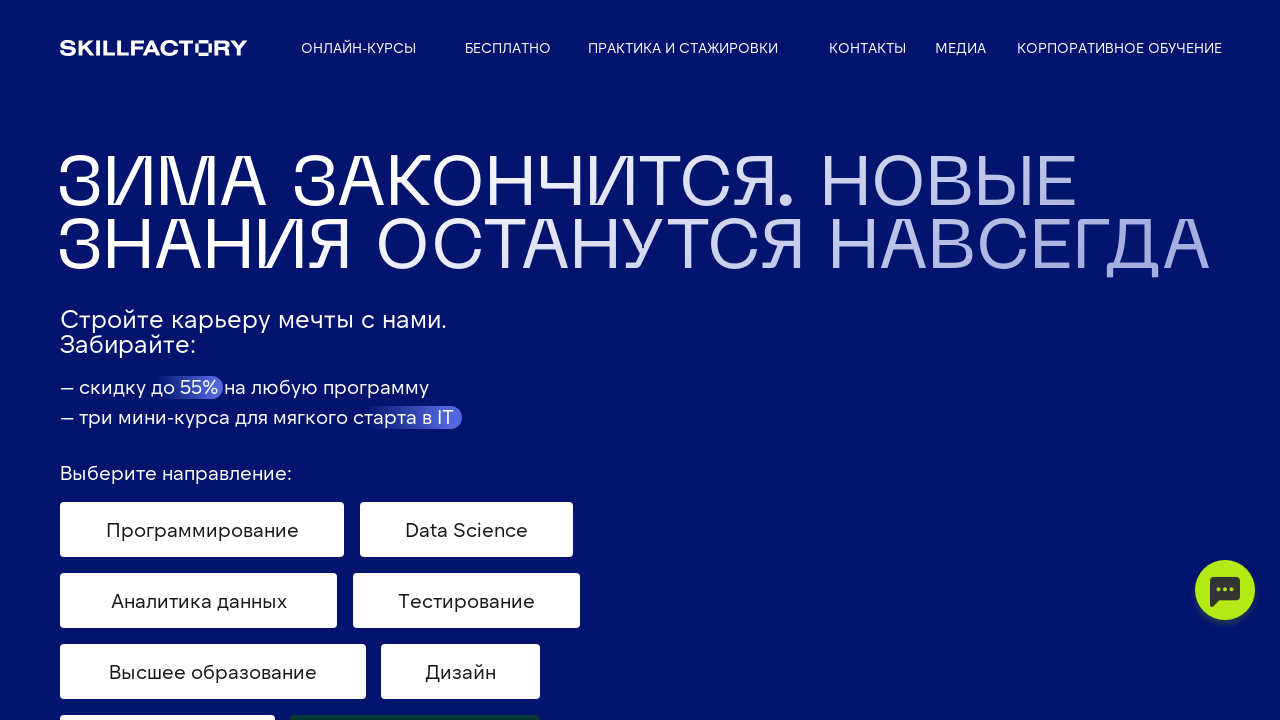

Clicked on 'Аналитика данных' (Data Analytics) course link at (198, 600) on a:has-text('Аналитика данных')
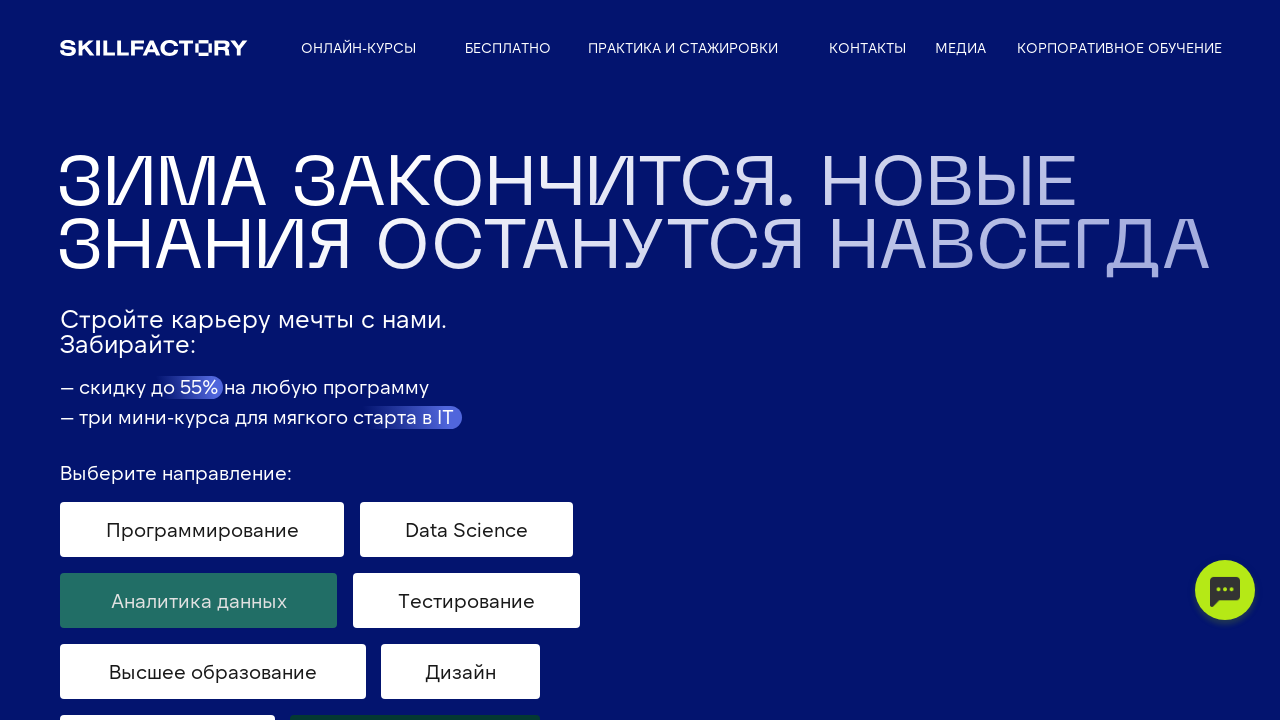

Waited for page to fully load after clicking Data Analytics link
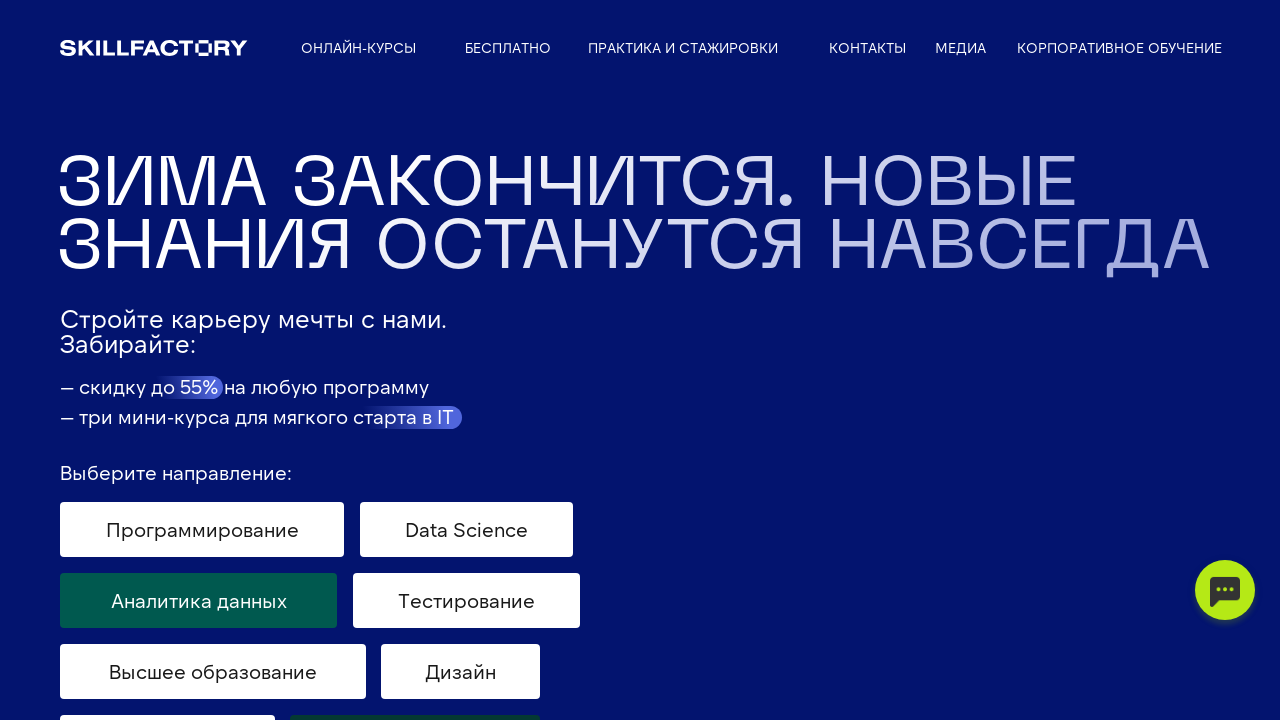

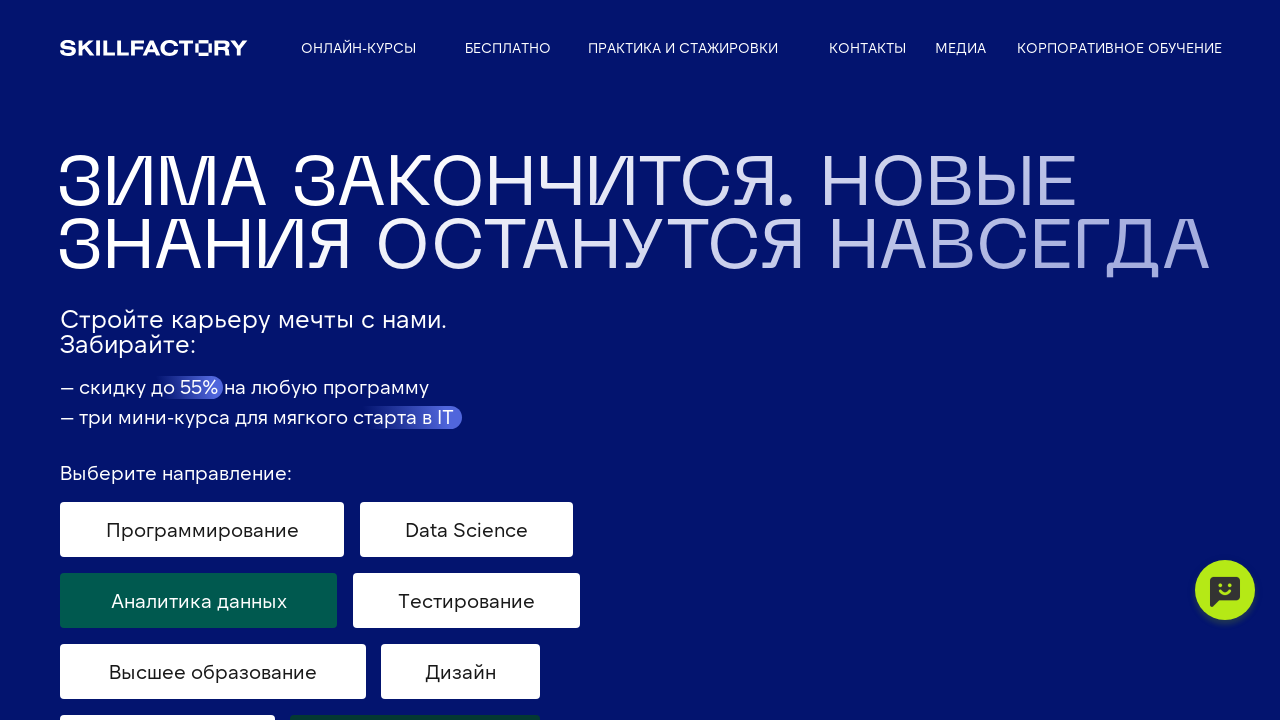